Navigates to a test automation practice site, clicks on Basic Elements section, and triggers a JavaScript alert

Starting URL: http://automationbykrishna.com/

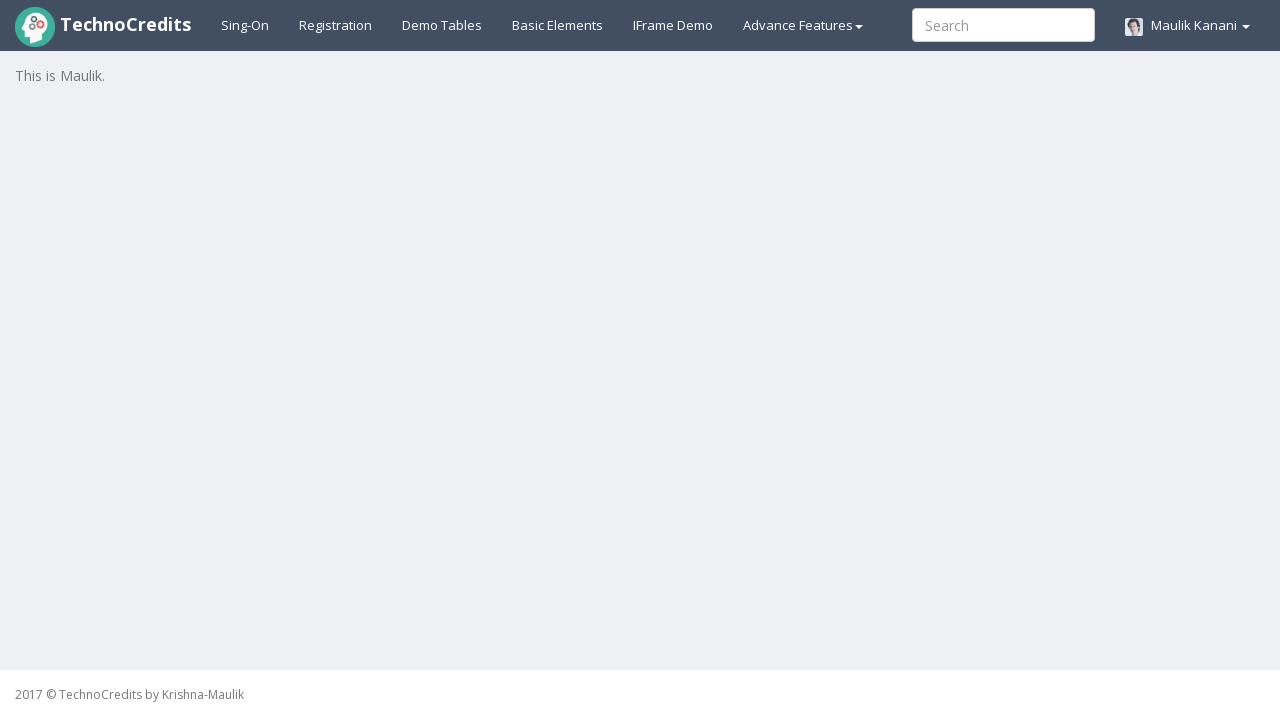

Clicked on Basic Elements tab at (558, 25) on //*[@id="basicelements"]
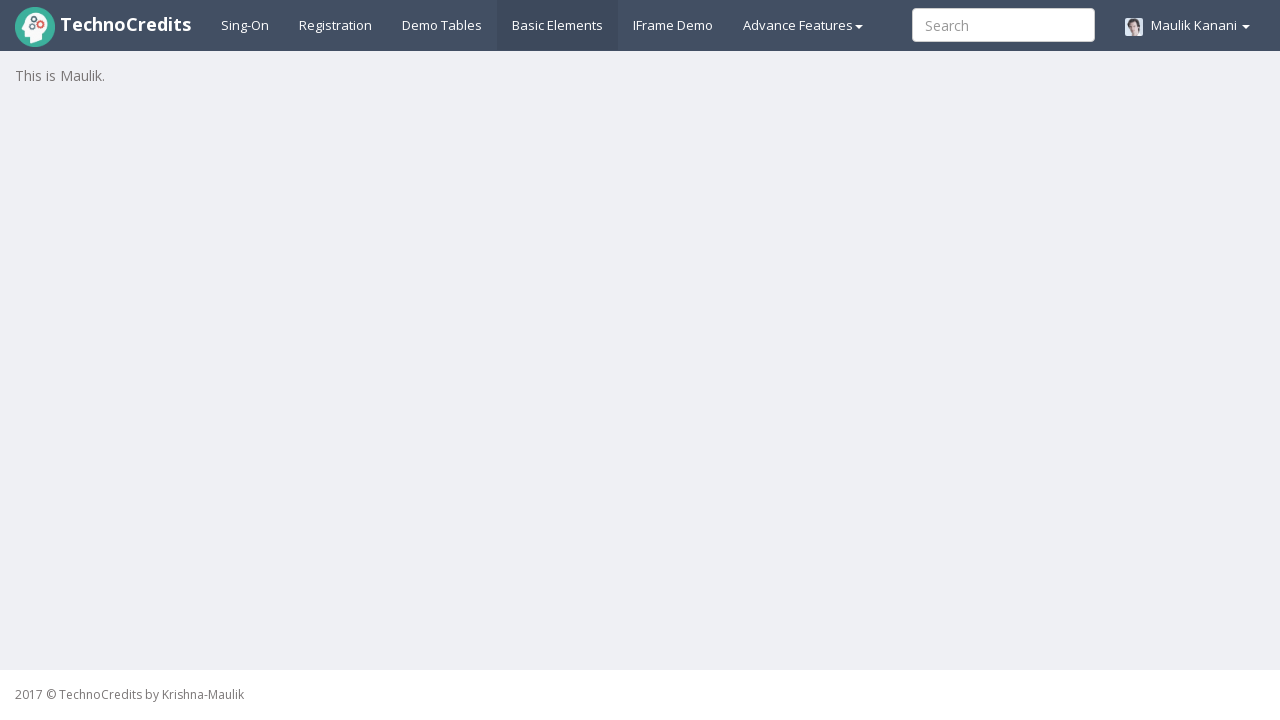

Waited for Basic Elements section to load (3000ms)
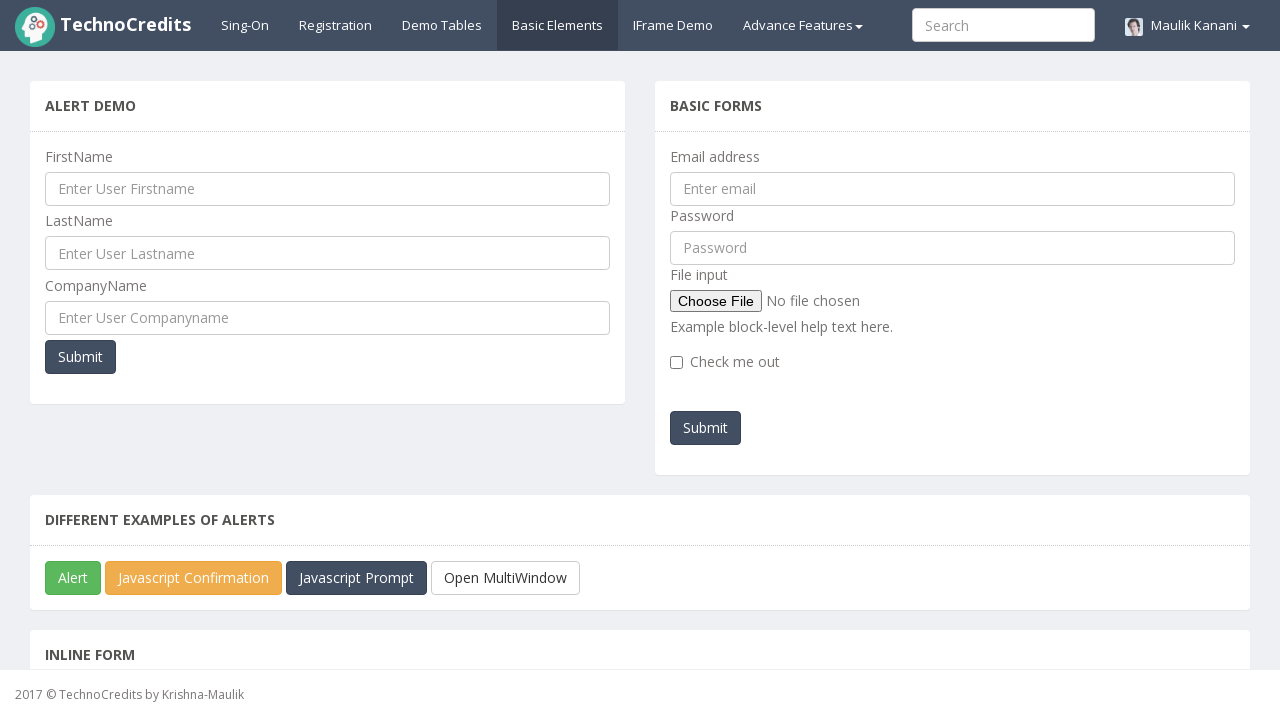

Clicked on JavaScript Alert button at (73, 578) on //*[@id="javascriptAlert"]
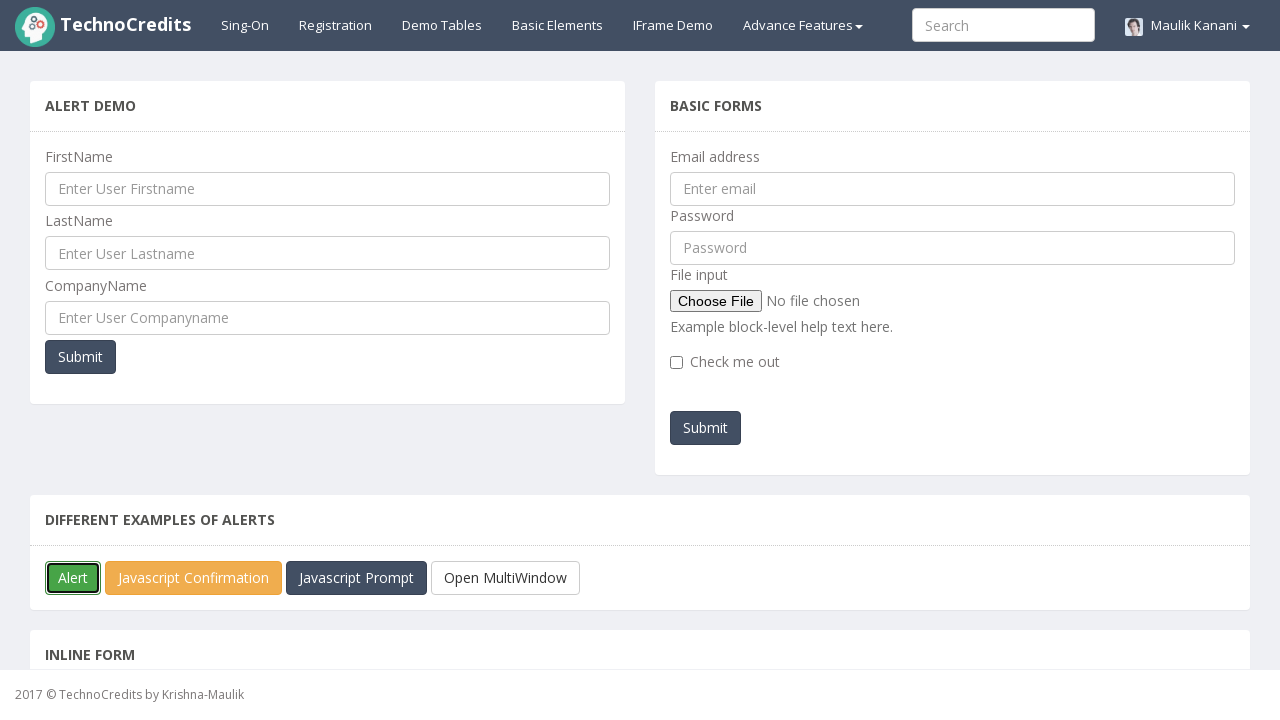

Set up dialog handler to accept JavaScript alert
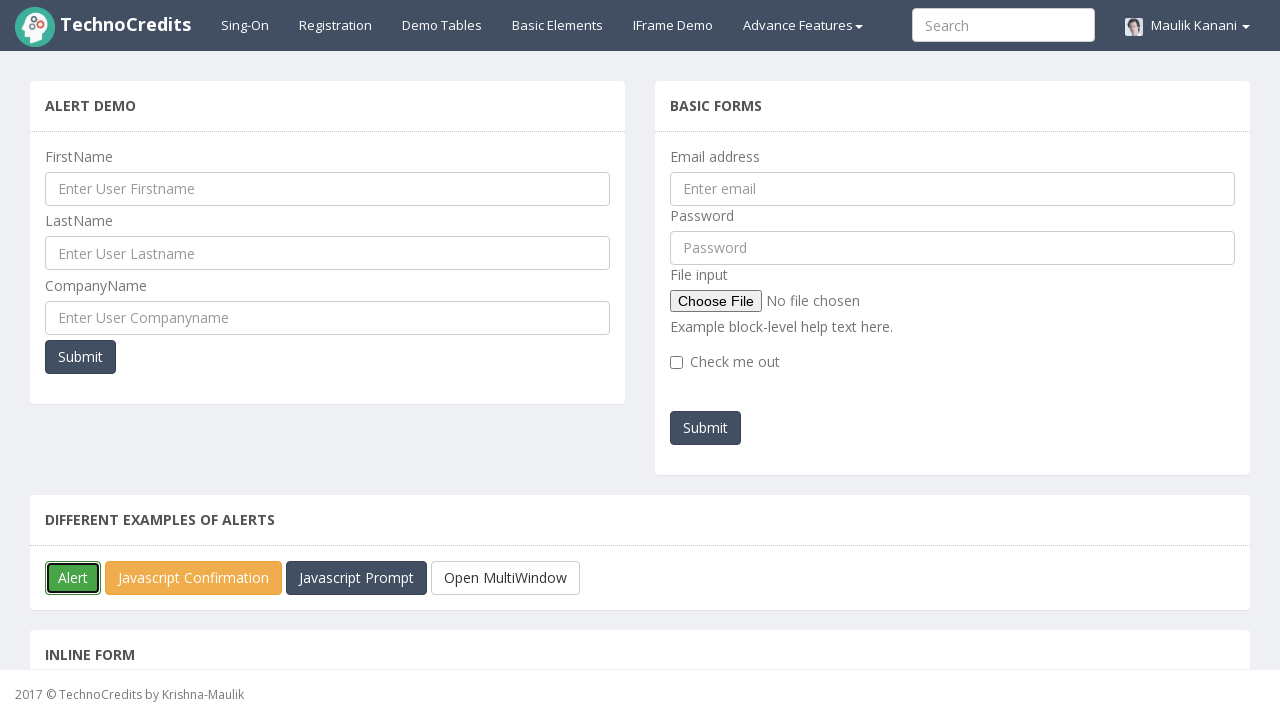

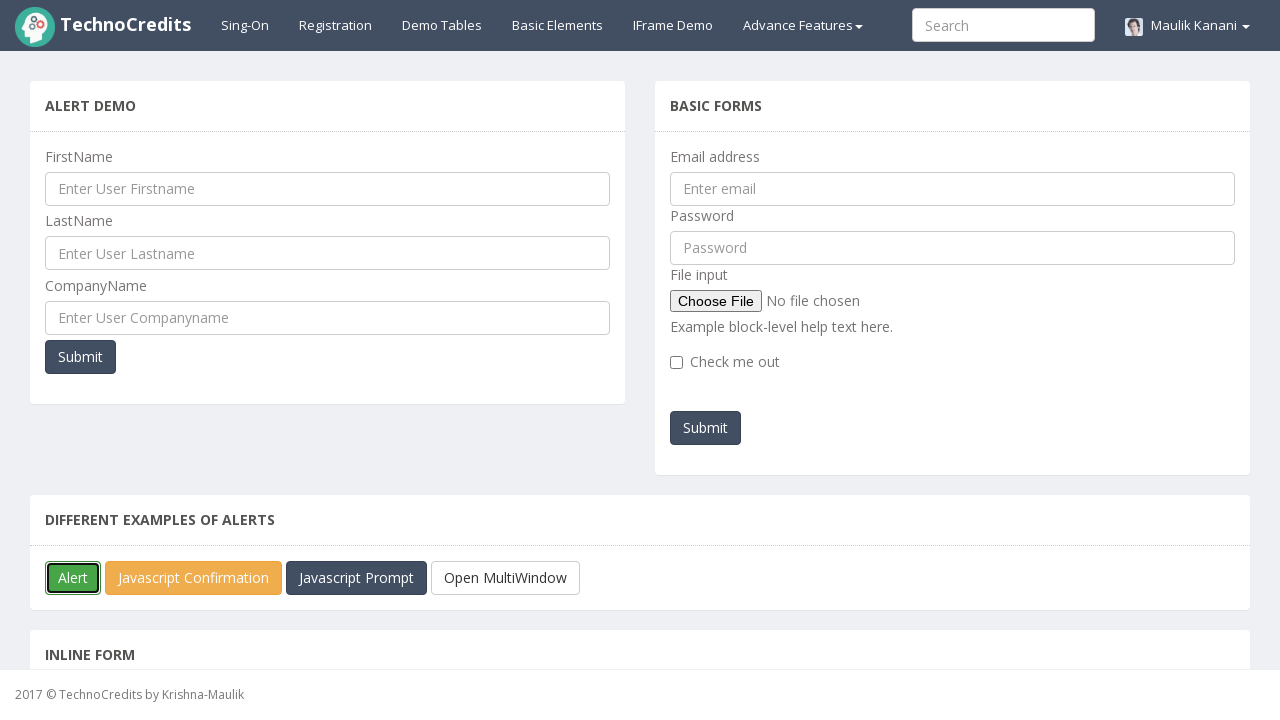